Navigates to a QA practice page and verifies the presence of a product table by locating it and checking its structure

Starting URL: http://qaclickacademy.com/practice.php

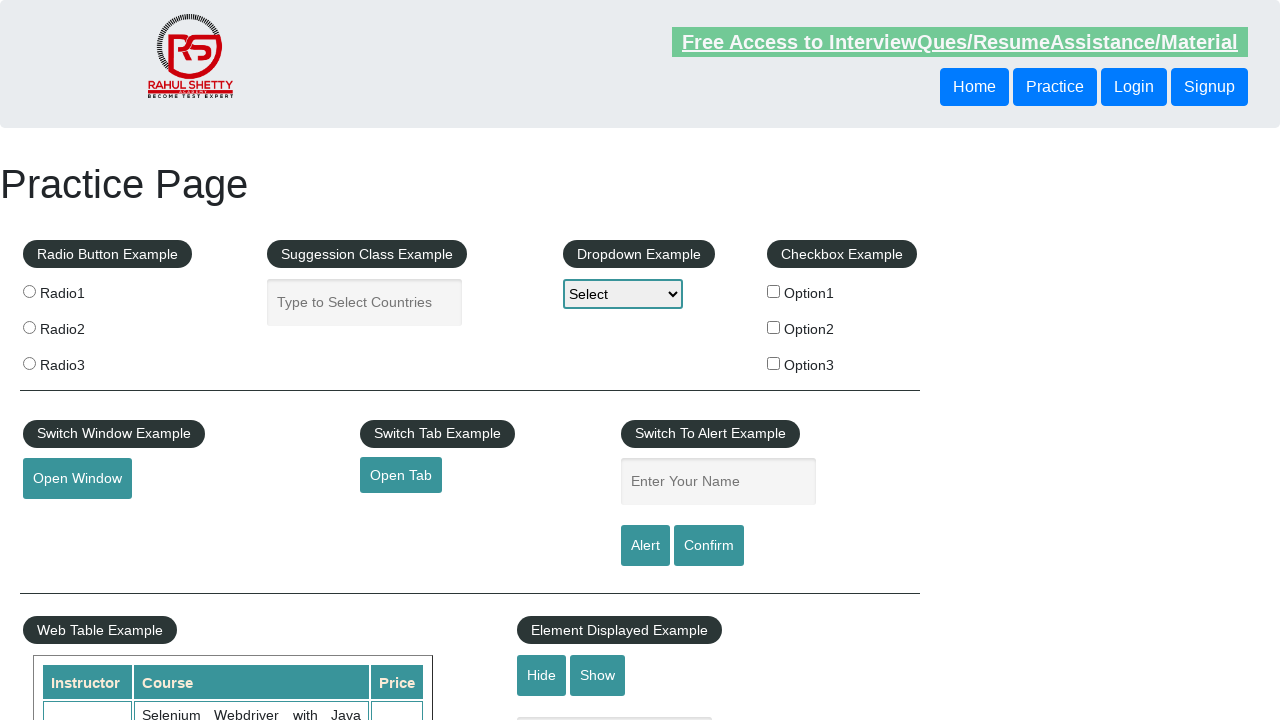

Waited for product table to be visible
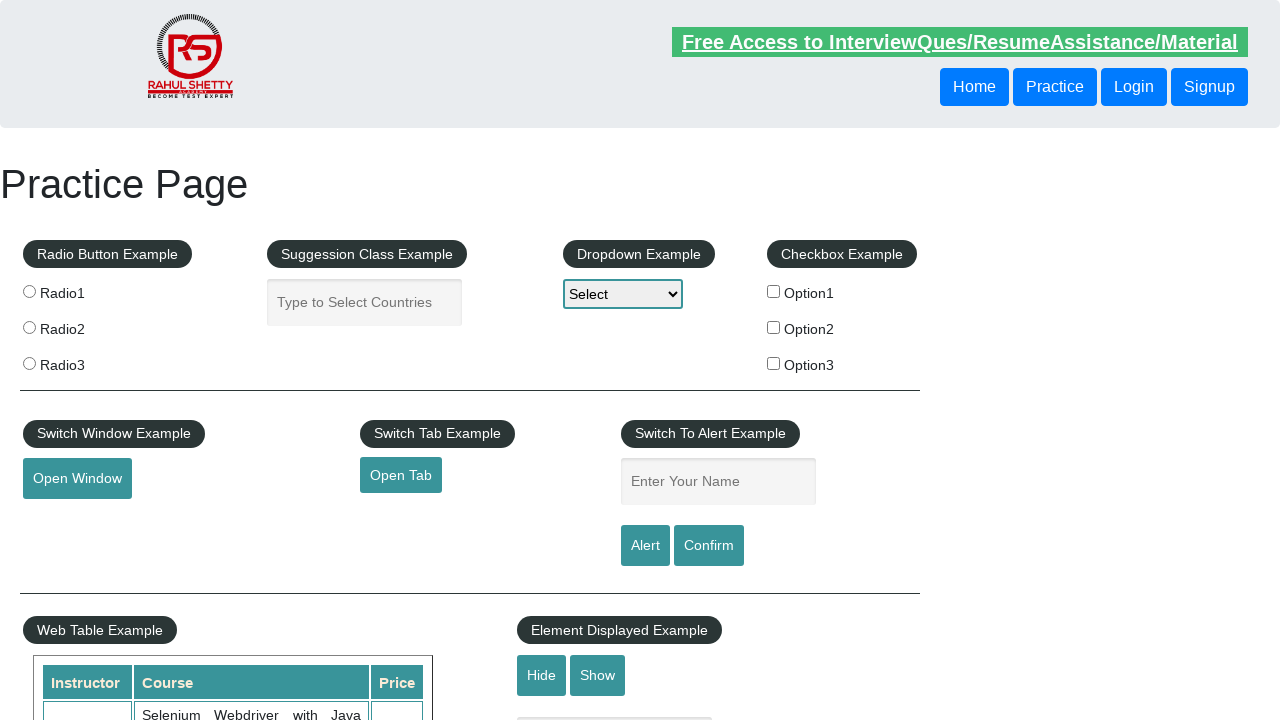

Verified product table body exists
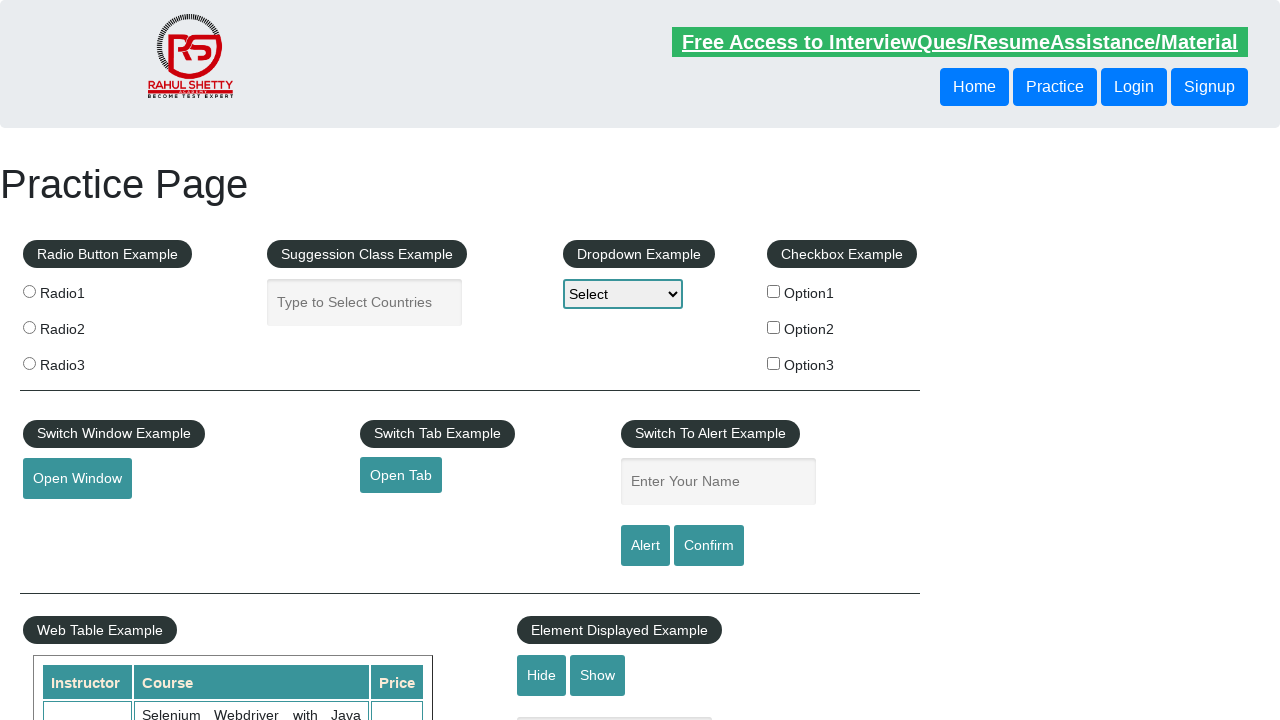

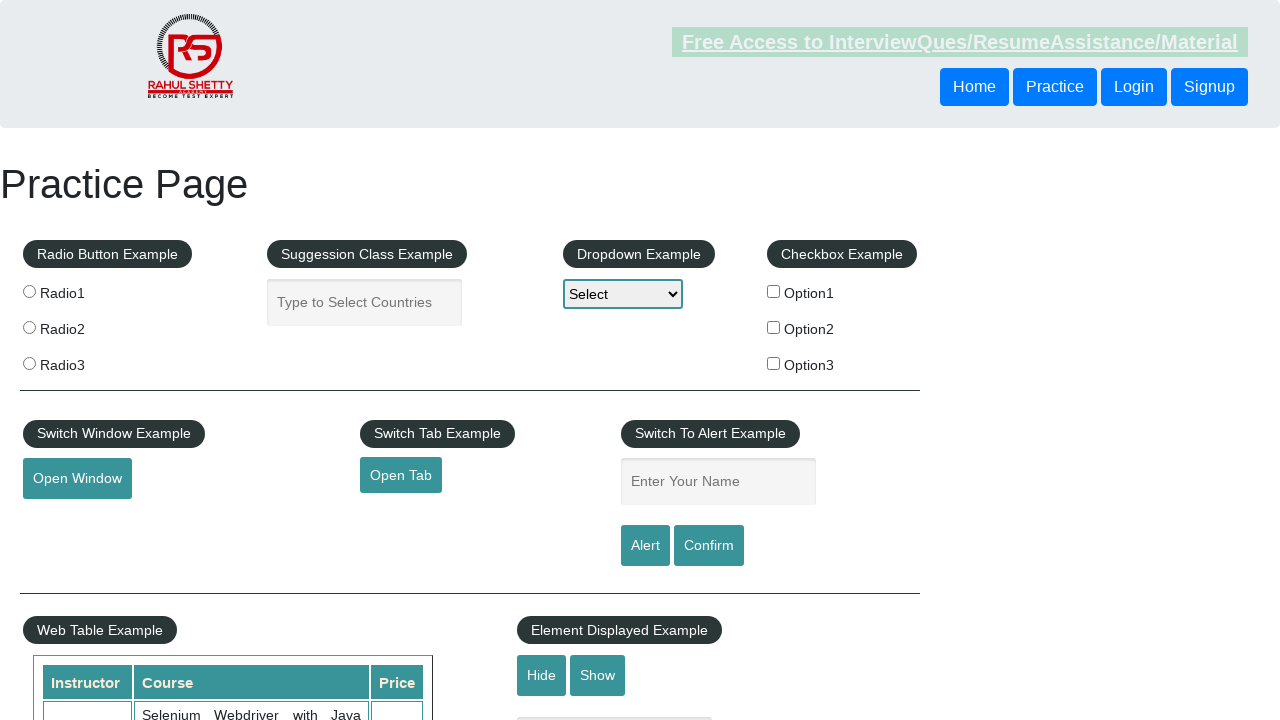